Tests that new todo items are appended to the bottom of the list by creating 3 items and verifying the count displays correctly.

Starting URL: https://demo.playwright.dev/todomvc

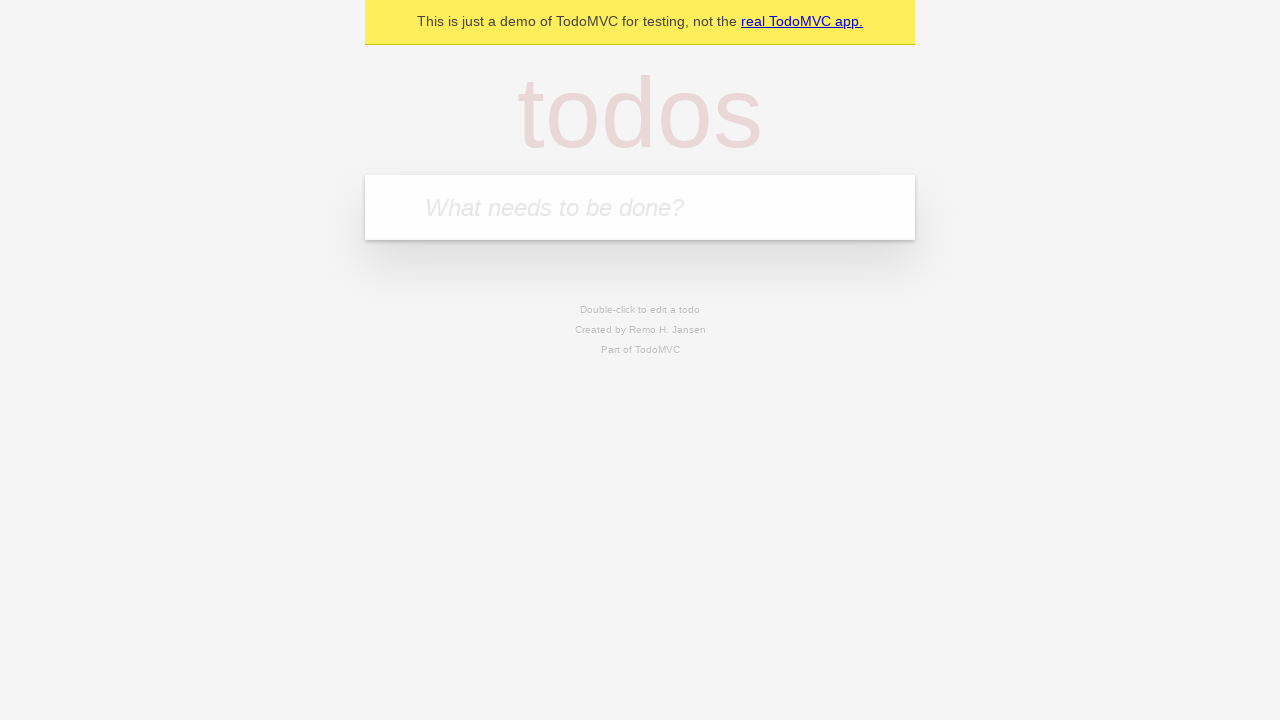

Filled todo input with 'buy some cheese' on internal:attr=[placeholder="What needs to be done?"i]
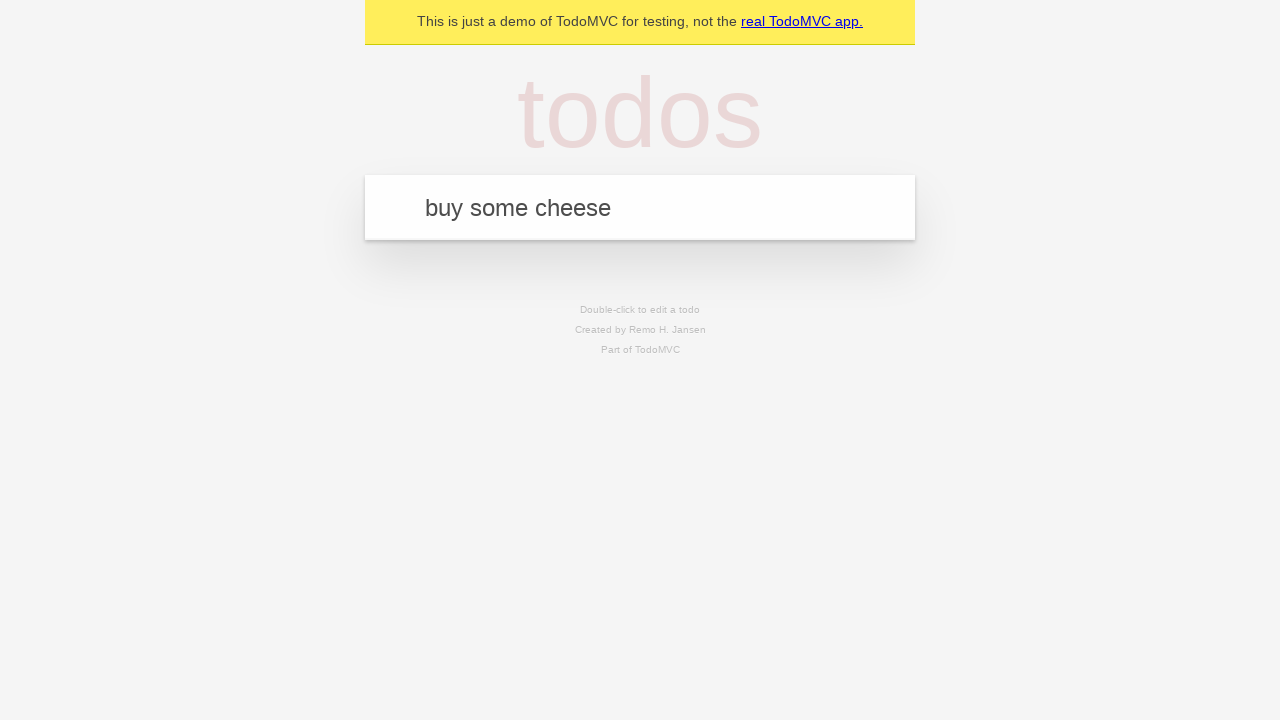

Pressed Enter to add first todo item on internal:attr=[placeholder="What needs to be done?"i]
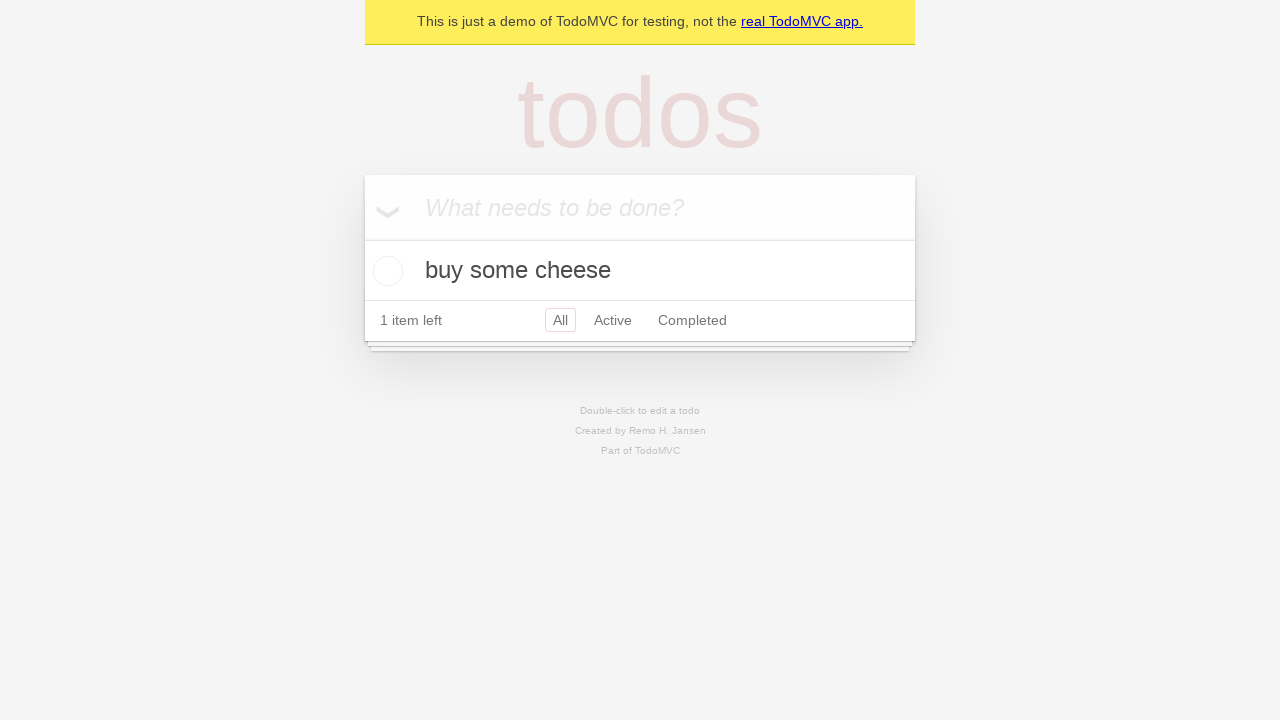

Filled todo input with 'feed the cat' on internal:attr=[placeholder="What needs to be done?"i]
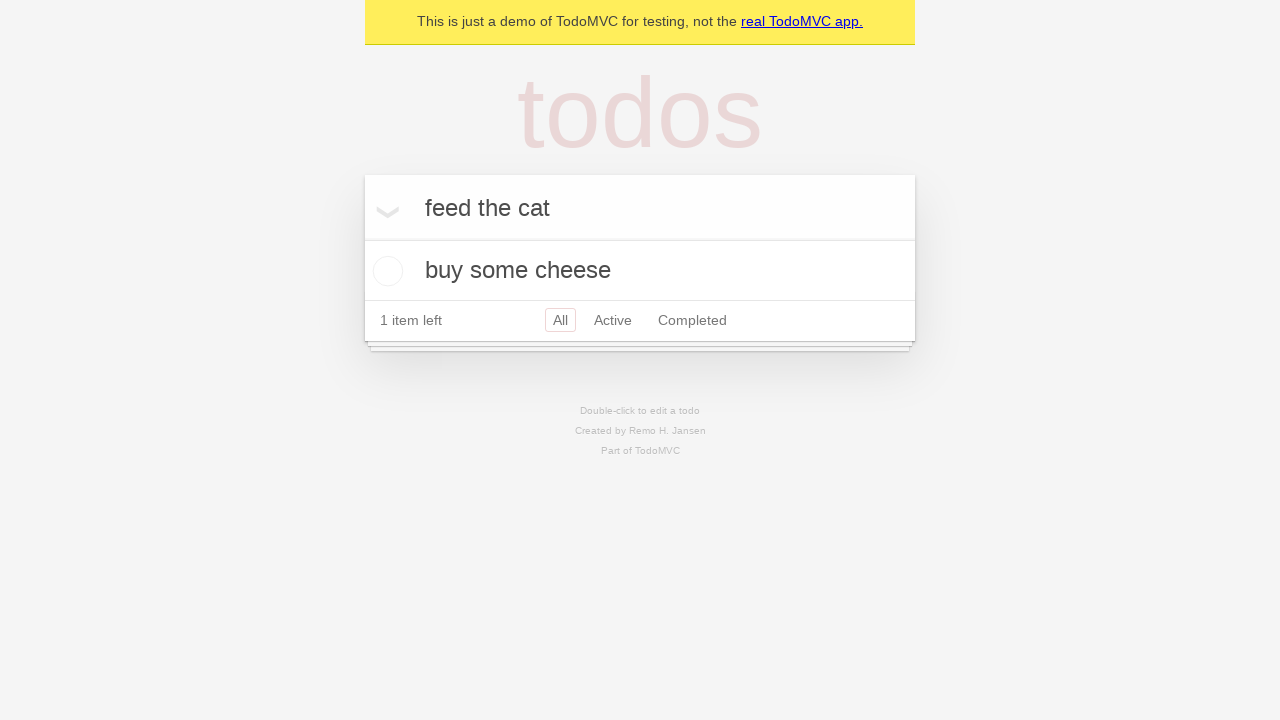

Pressed Enter to add second todo item on internal:attr=[placeholder="What needs to be done?"i]
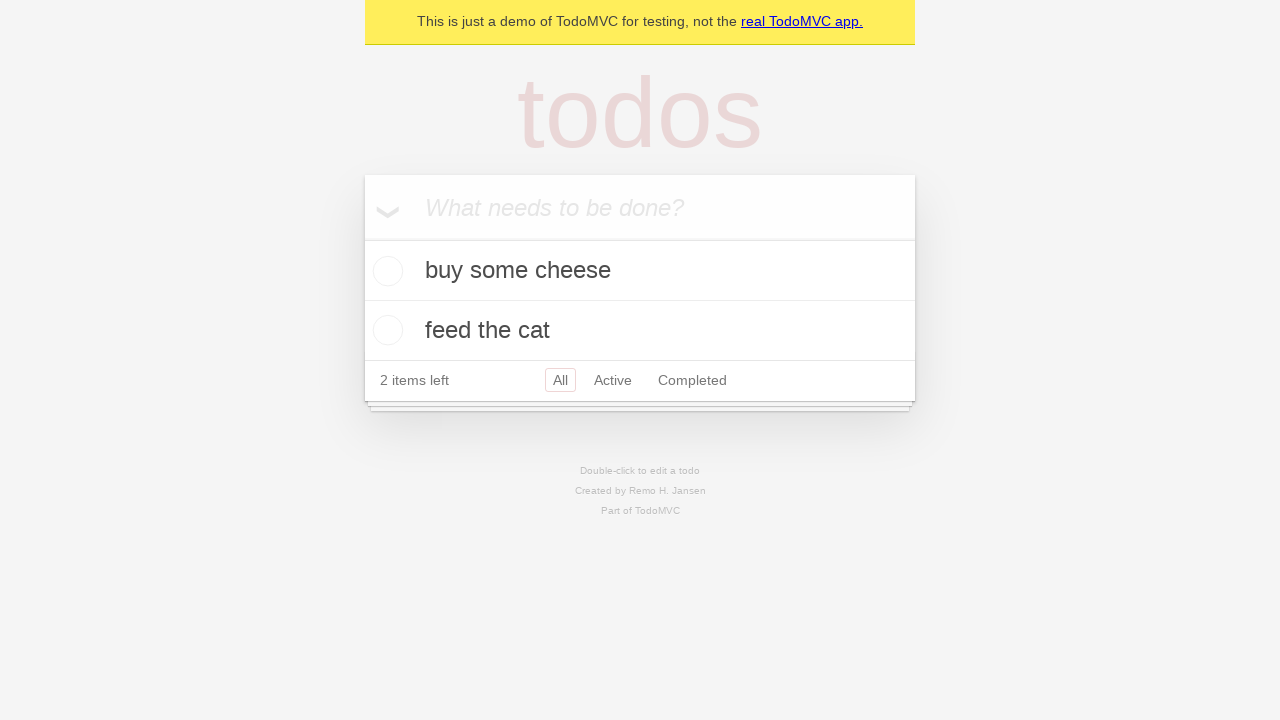

Filled todo input with 'book a doctors appointment' on internal:attr=[placeholder="What needs to be done?"i]
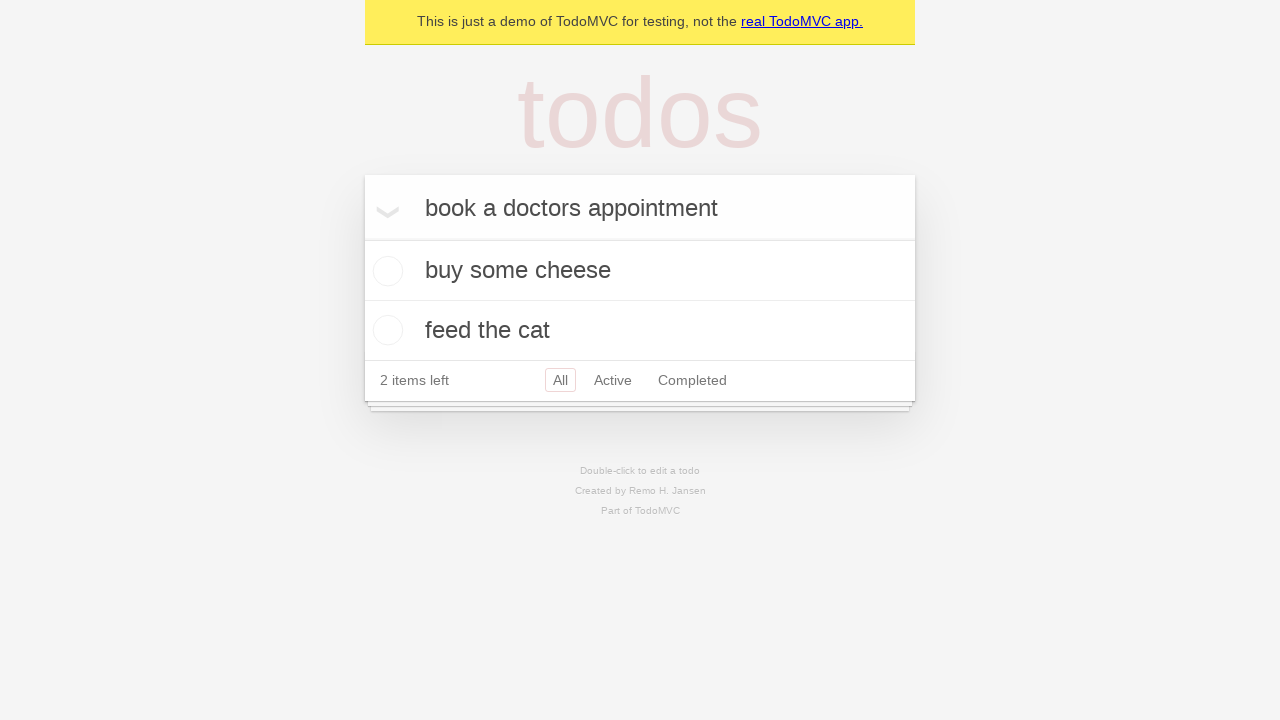

Pressed Enter to add third todo item on internal:attr=[placeholder="What needs to be done?"i]
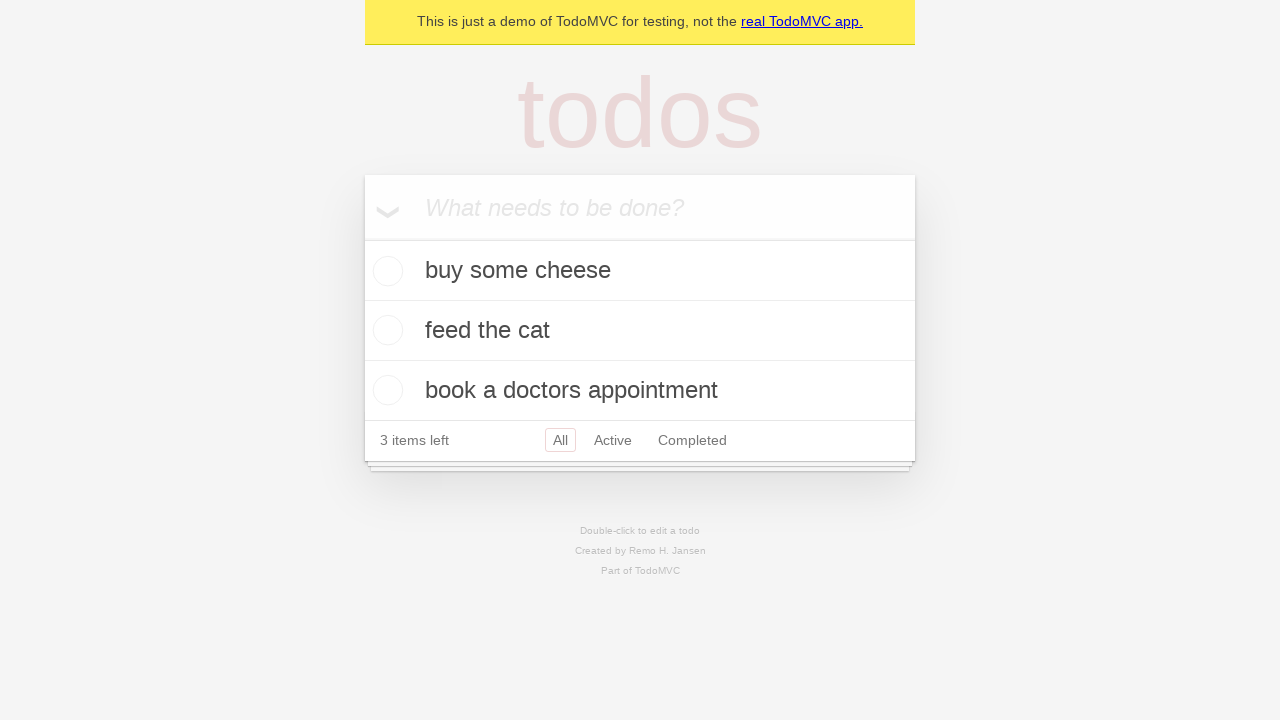

Todo count element loaded, confirming all 3 items added to list
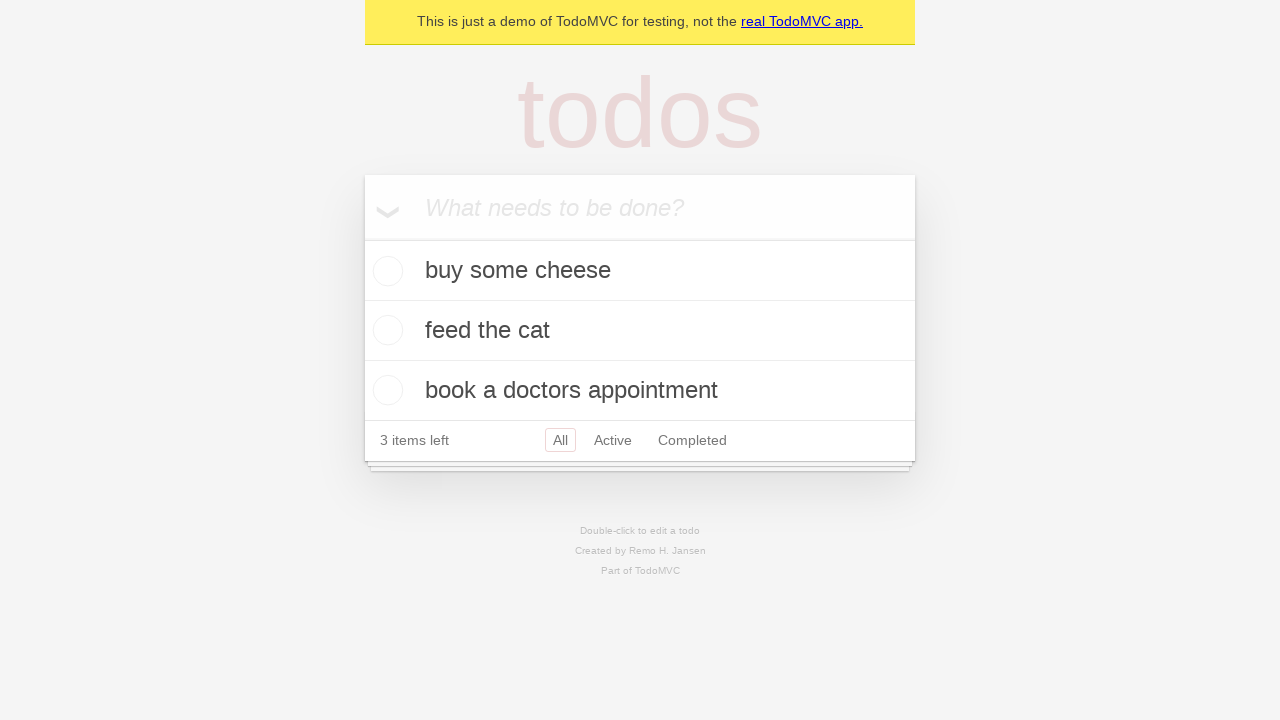

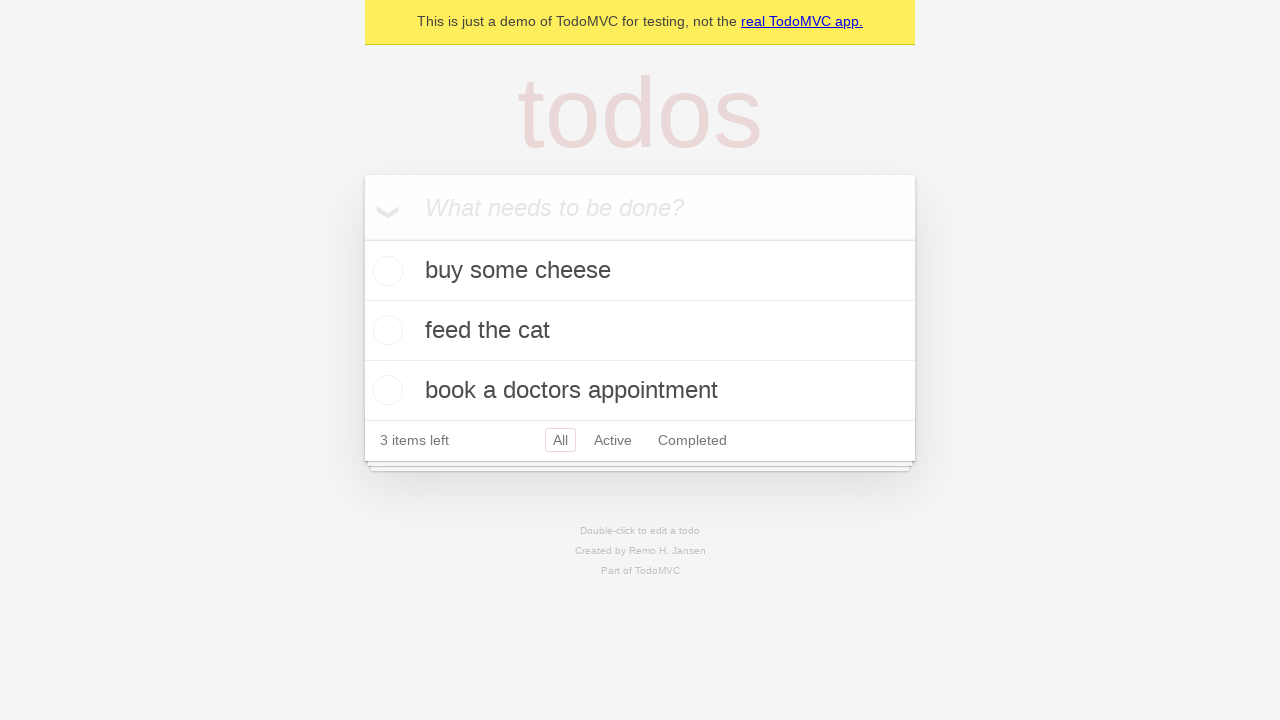